Navigates to Newegg website and performs a product search

Starting URL: https://newegg.com/

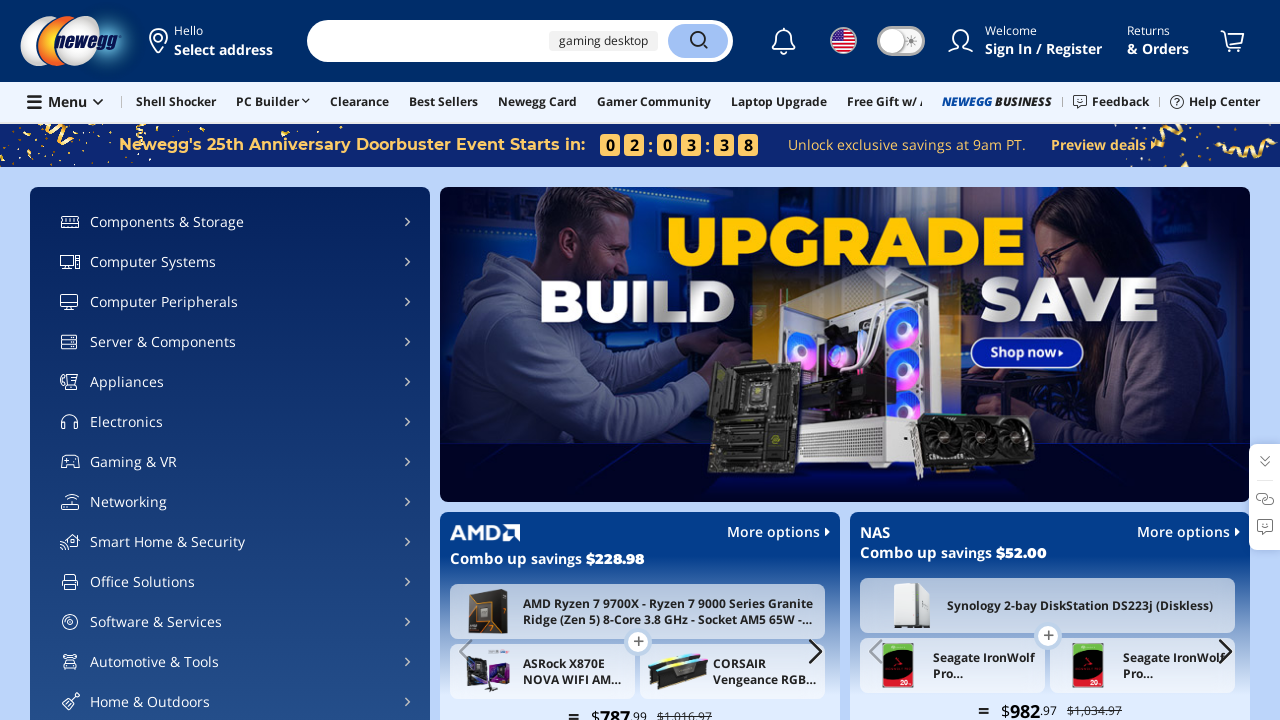

Filled search box with 'test' query on .header2021-search-box > input:nth-child(1)
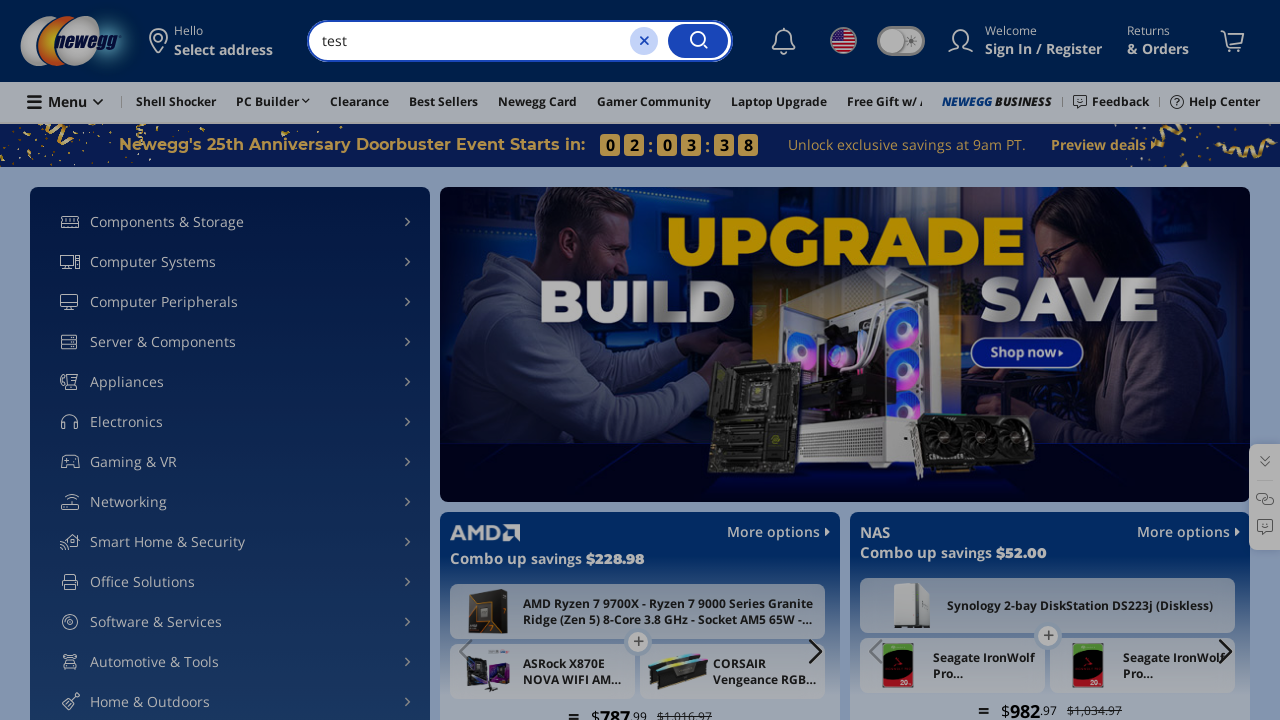

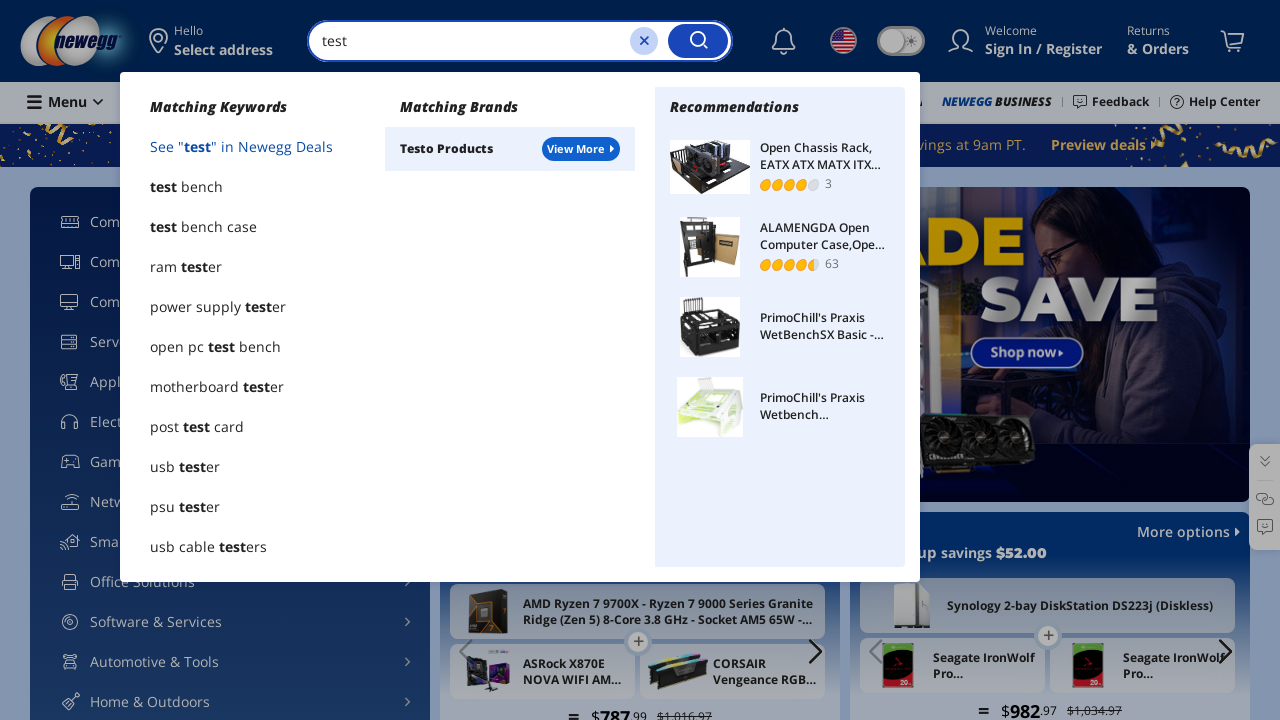